Navigates to ZeroBank login page and verifies the page header text is displayed correctly

Starting URL: http://zero.webappsecurity.com/login.html

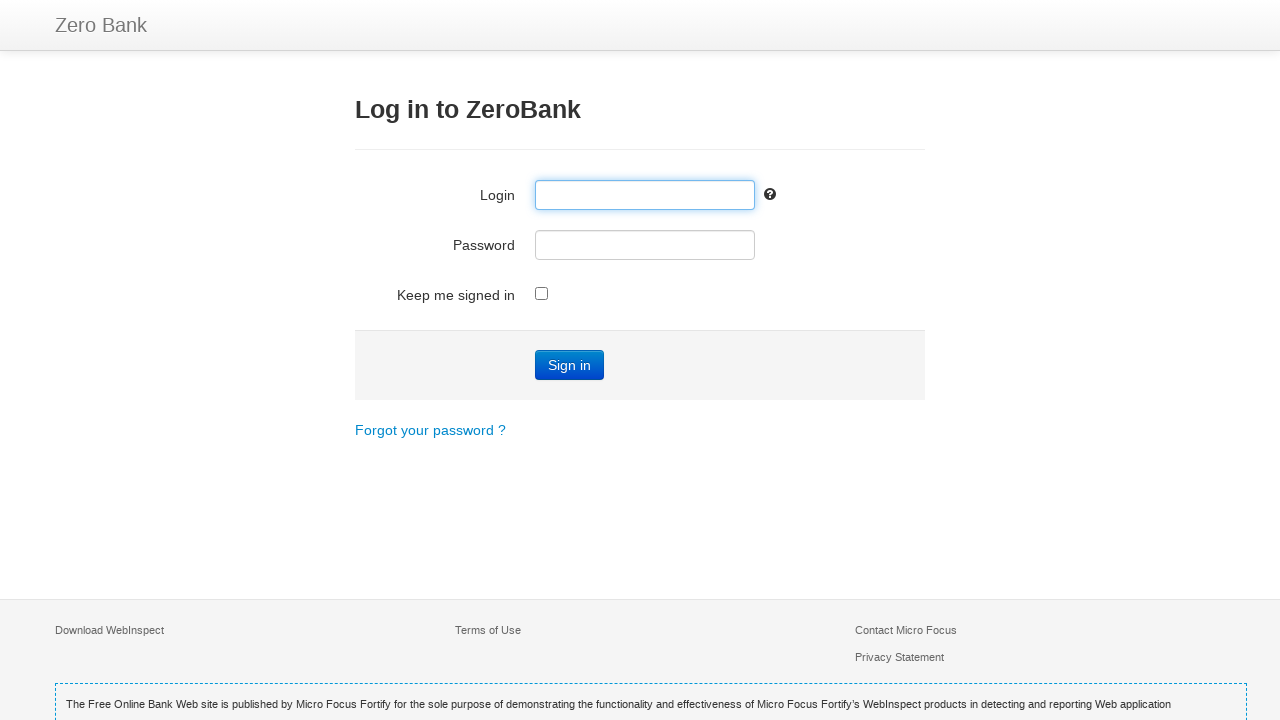

Navigated to ZeroBank login page
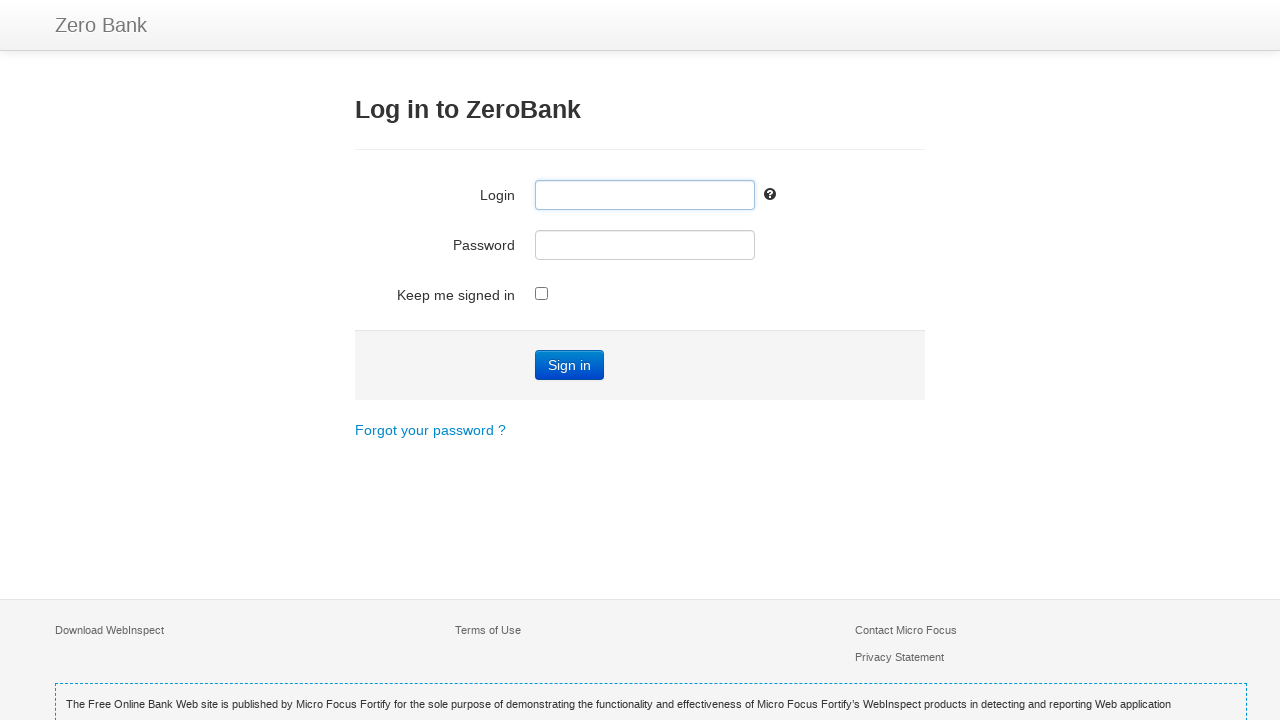

Retrieved page header text
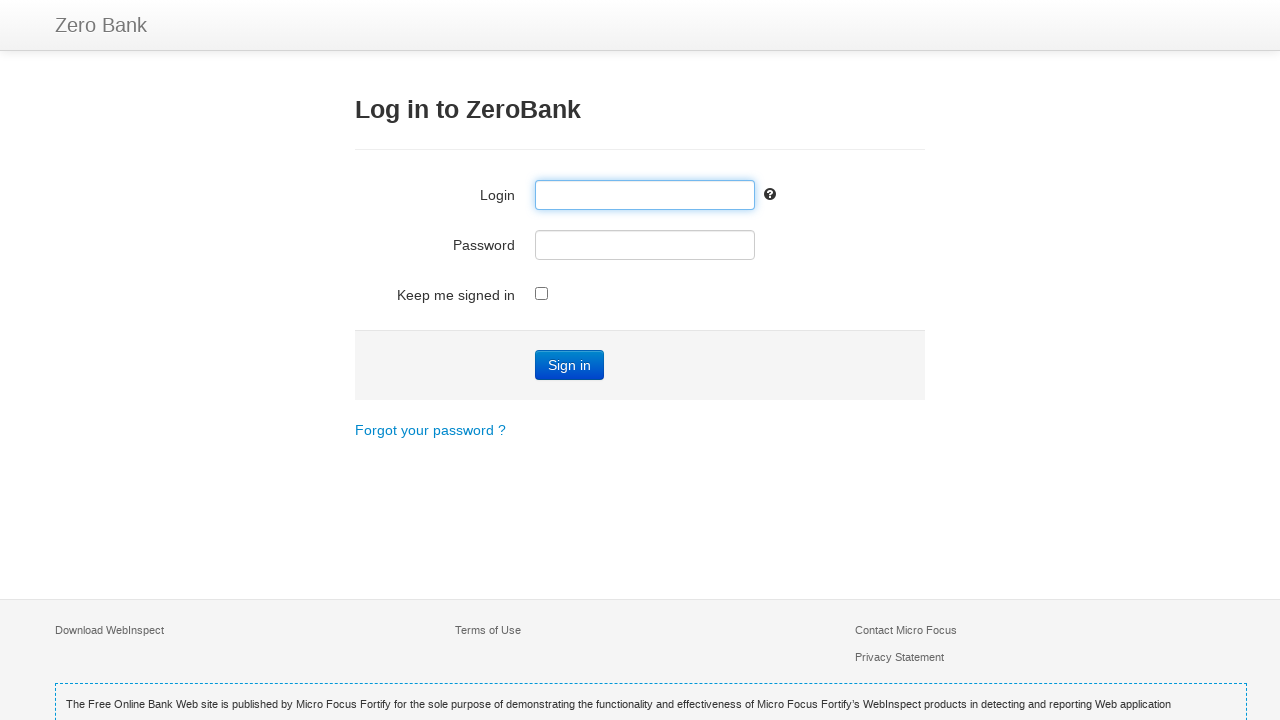

Verified page header text is 'Log in to ZeroBank'
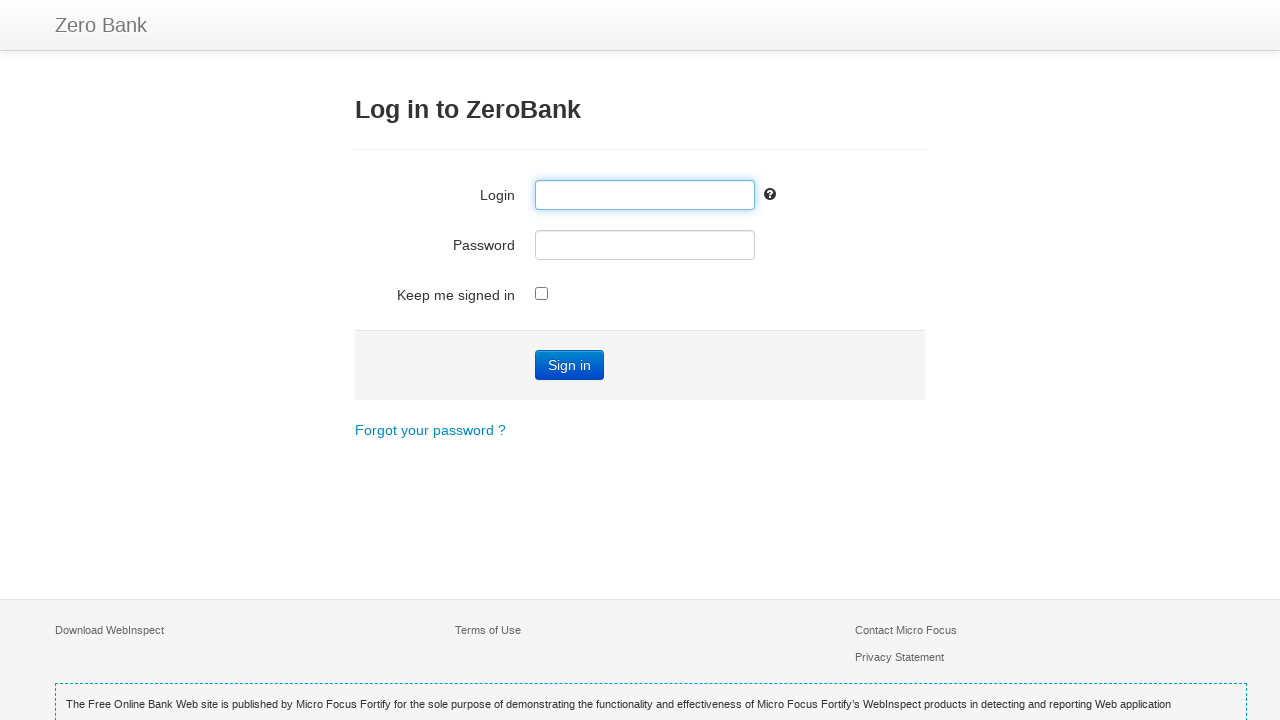

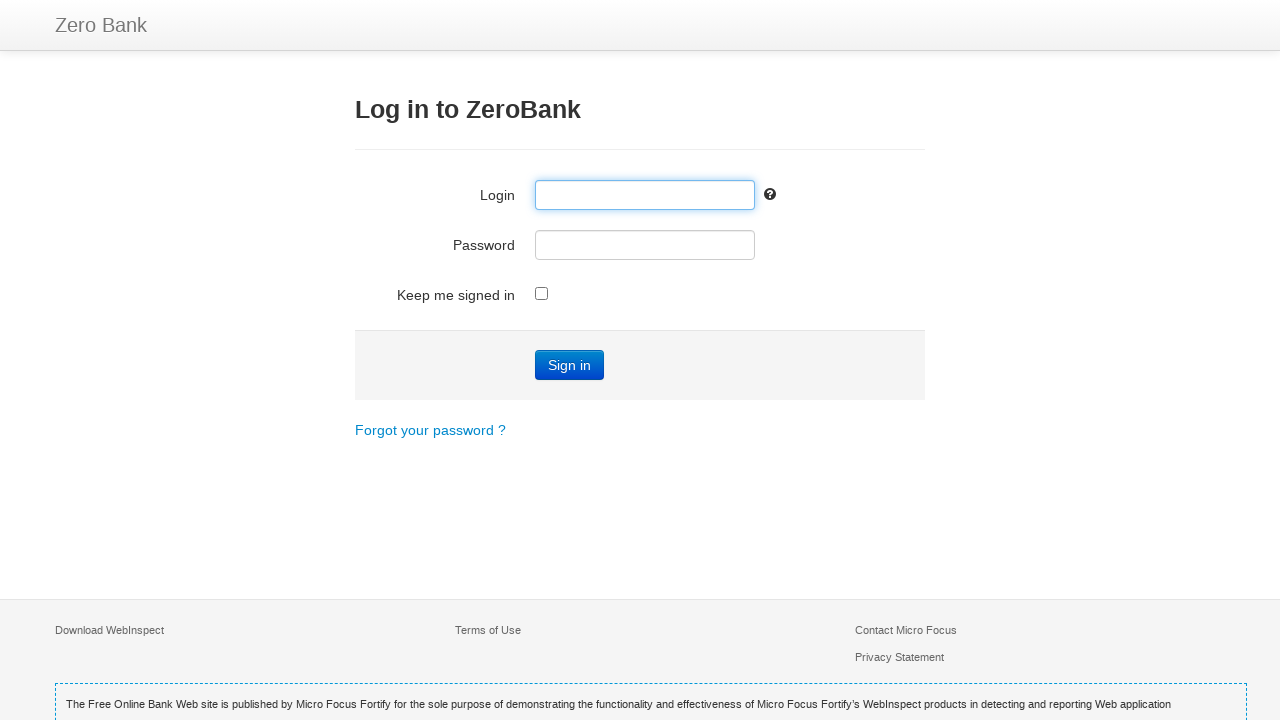